Tests currency dropdown selection on SpiceJet website by clicking the currency dropdown and selecting a specific currency option, then verifying the selection.

Starting URL: https://www.spicejet.com/

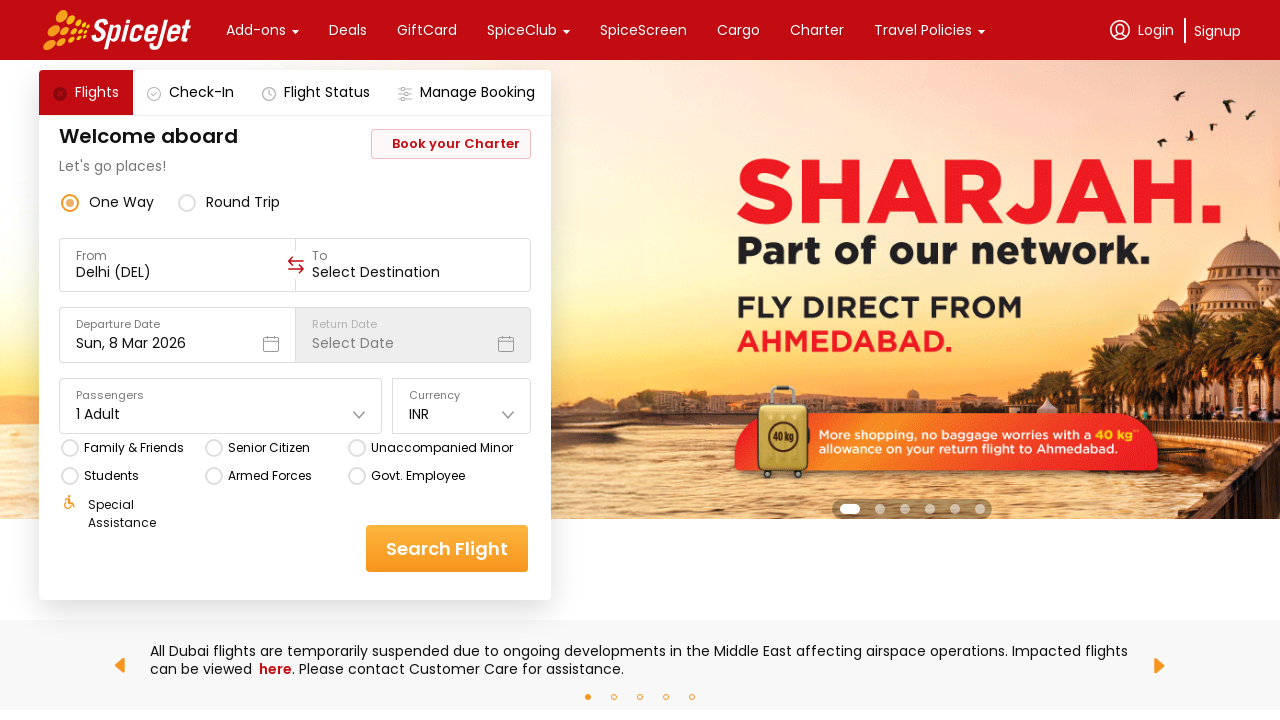

Clicked on the Currency dropdown at (462, 406) on xpath=//div[text()='Currency']/parent::div
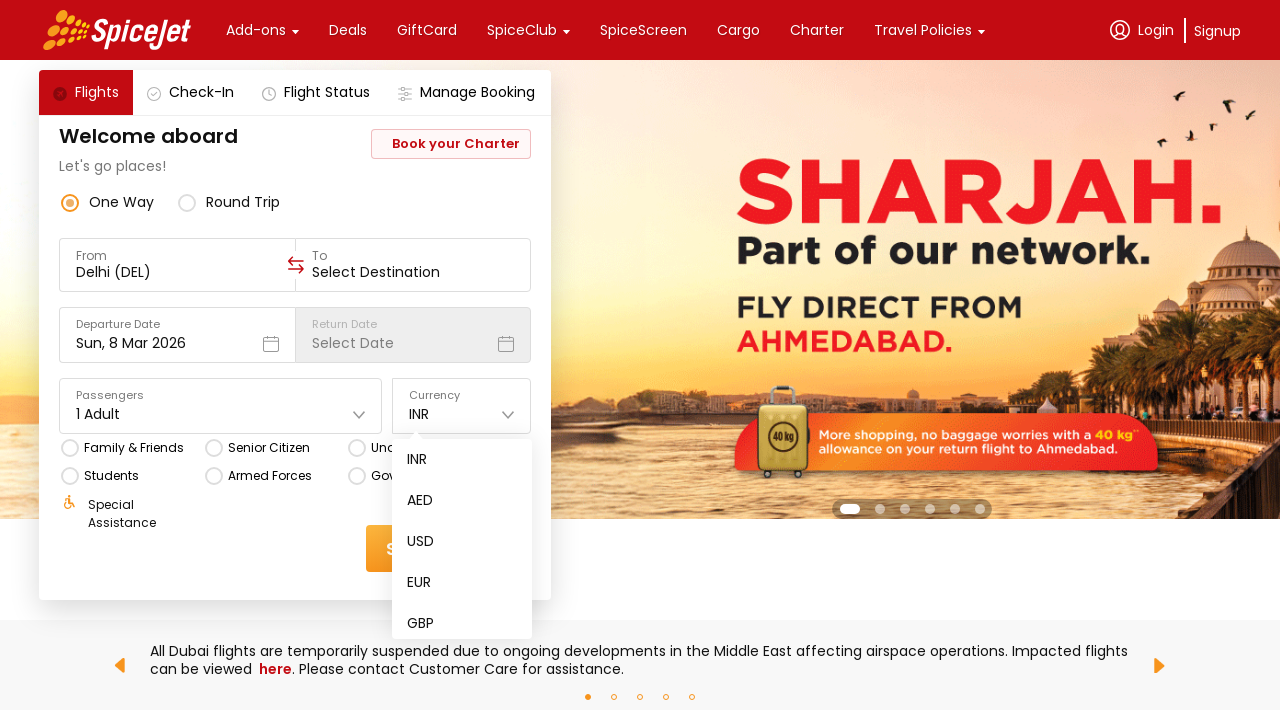

Currency dropdown options appeared
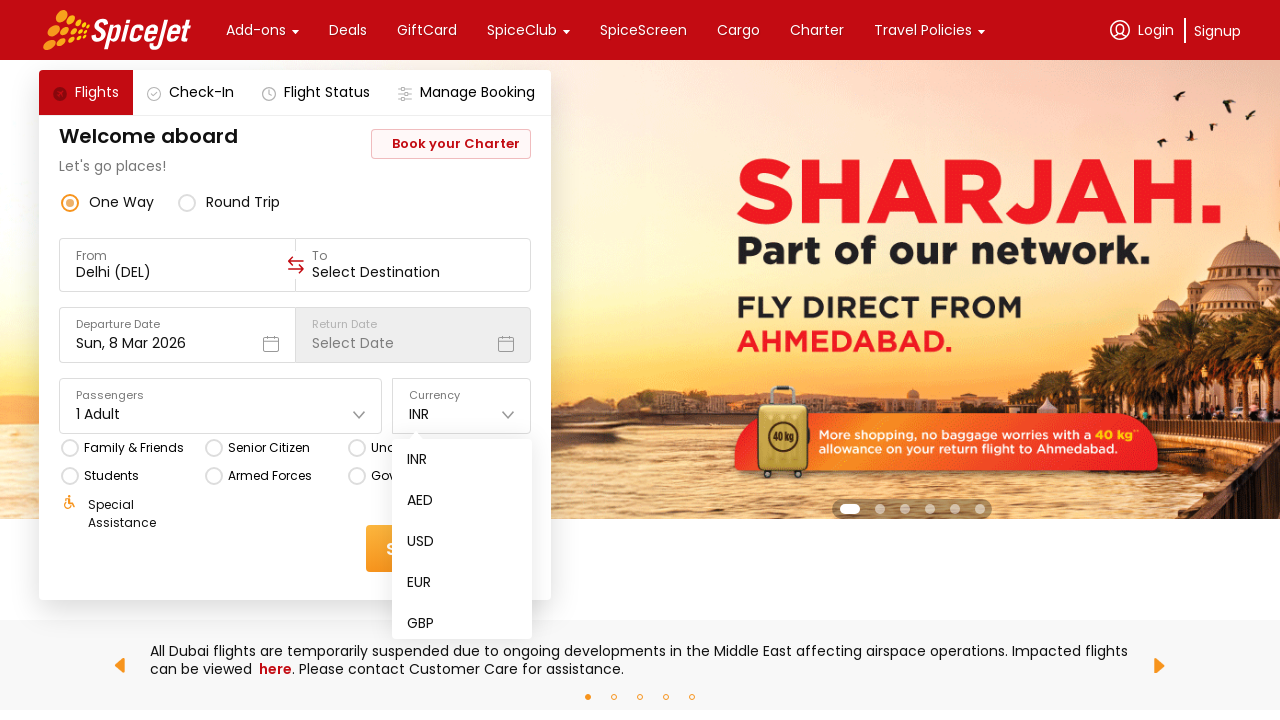

Selected USD currency from dropdown options at (421, 542) on xpath=//div[text()='Currency']/parent::div/following-sibling::div//div[@data-foc
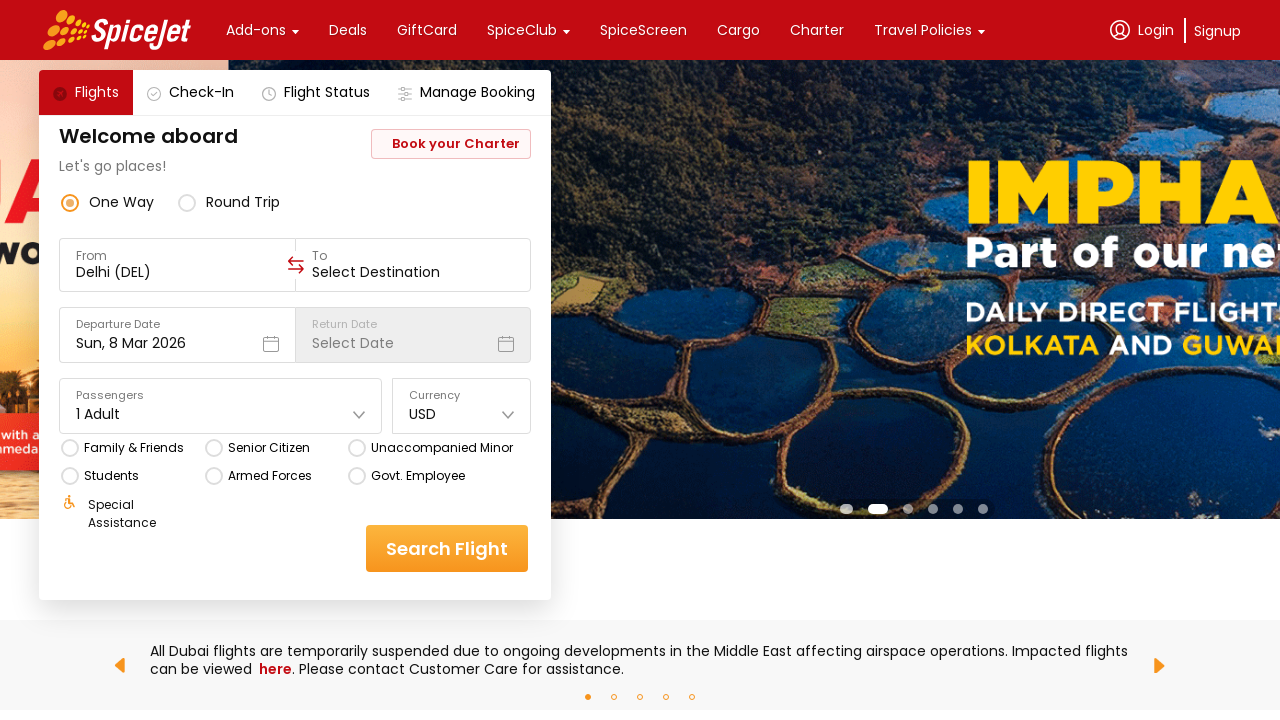

Verified USD currency is selected
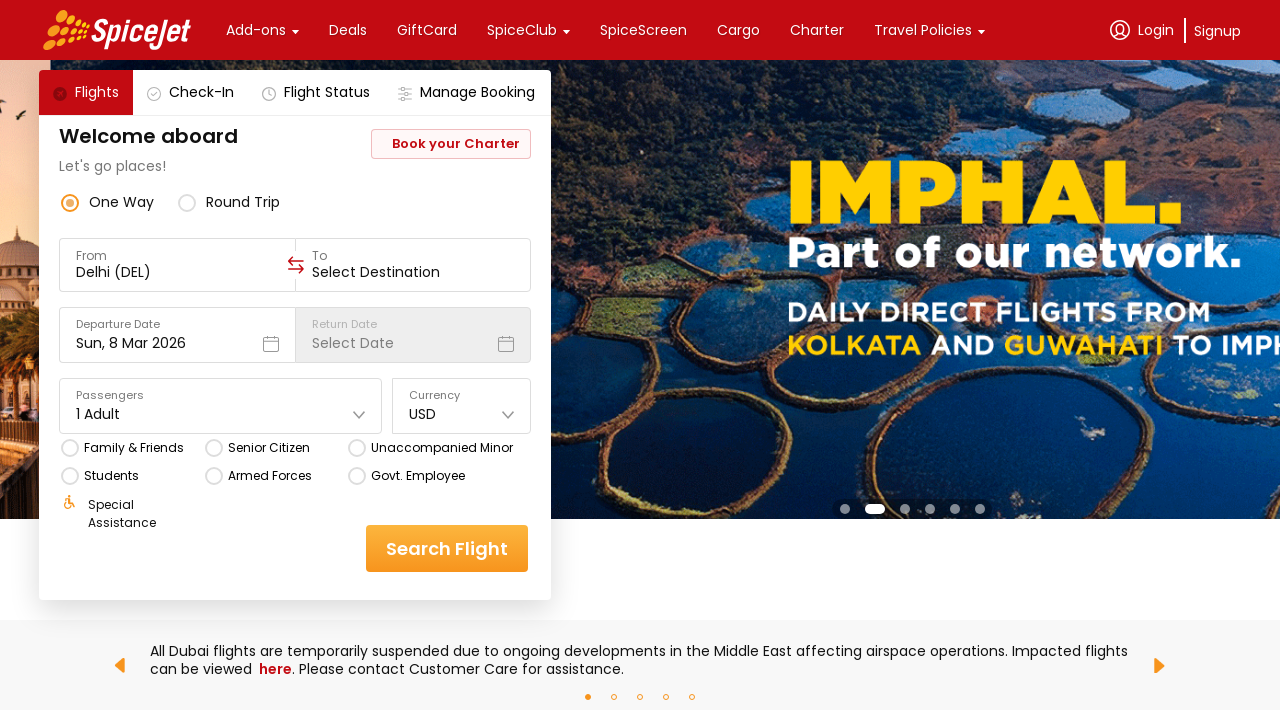

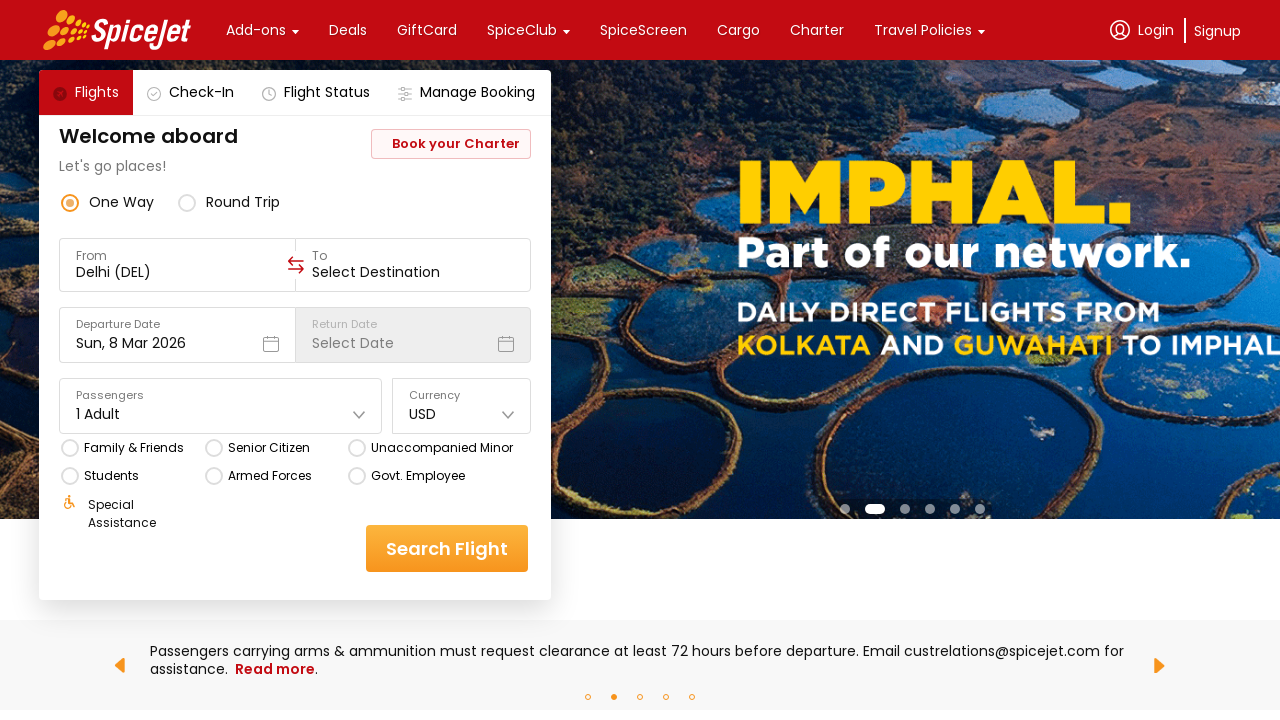